Tests login form validation with both username and password fields empty and verifies the appropriate error message

Starting URL: https://www.saucedemo.com/

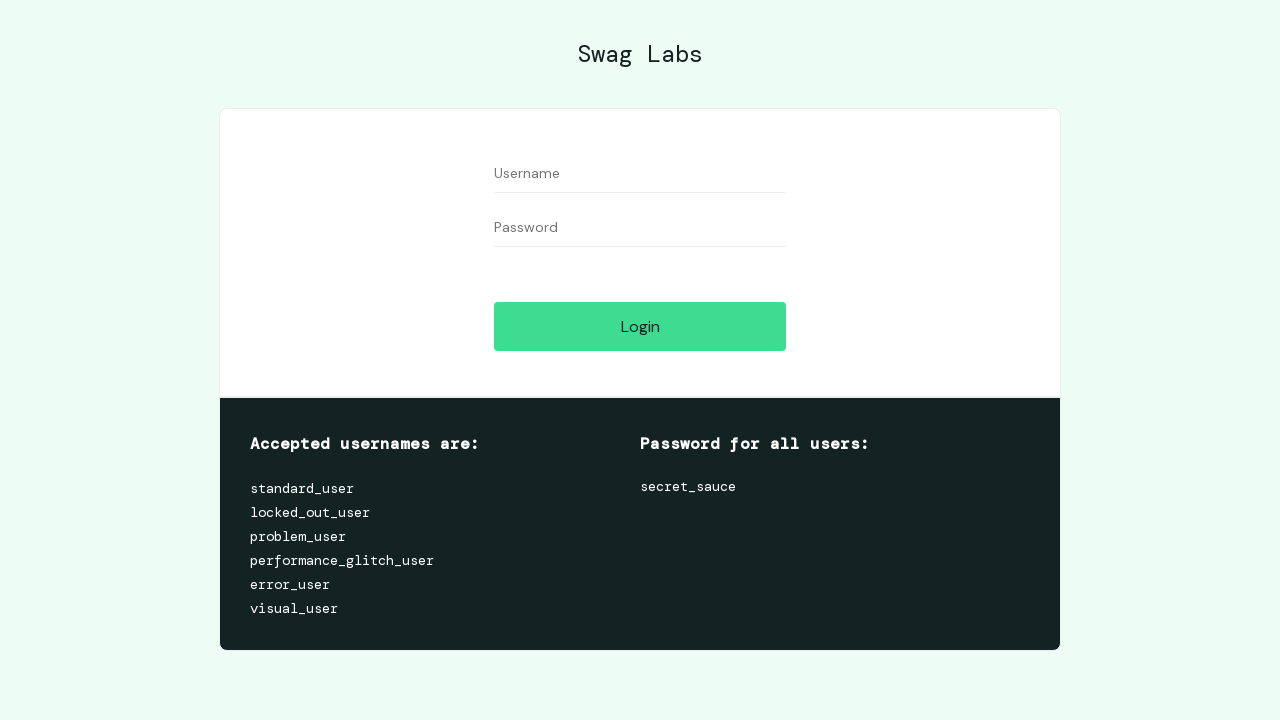

Left username field empty on xpath=//input[contains(@id,'user-name')]
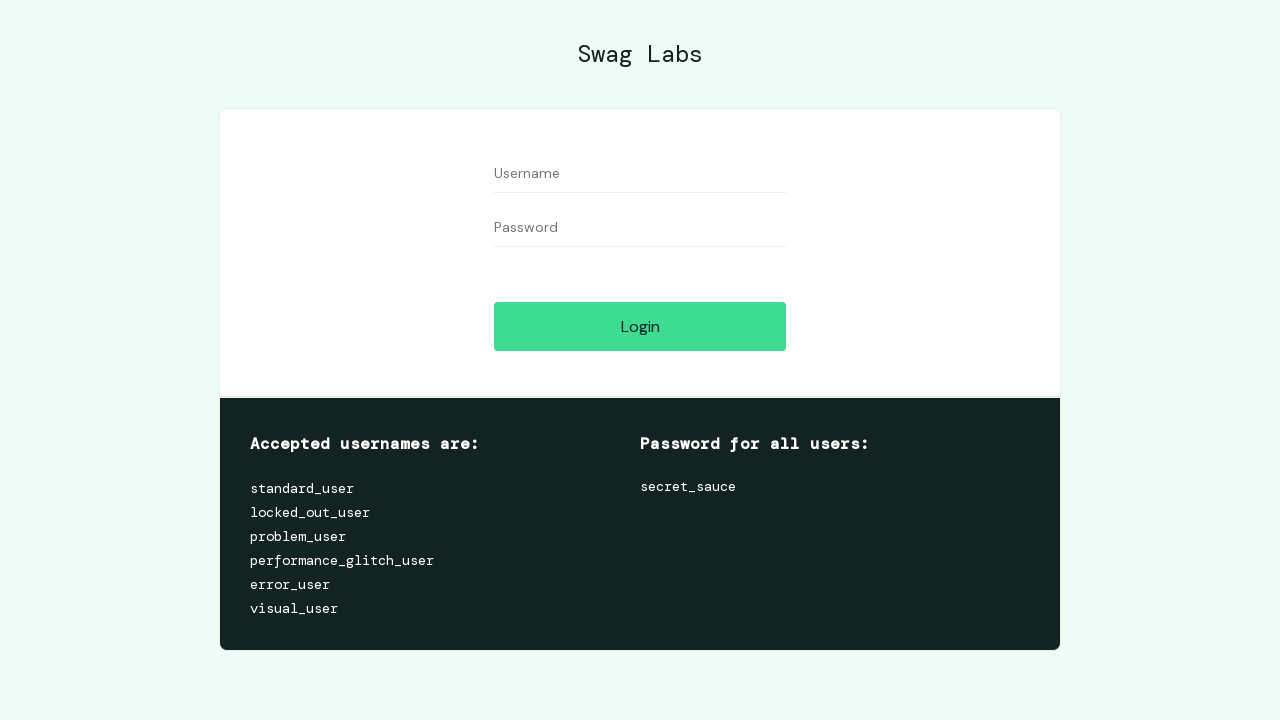

Left password field empty on xpath=//input[contains(@id,'password')]
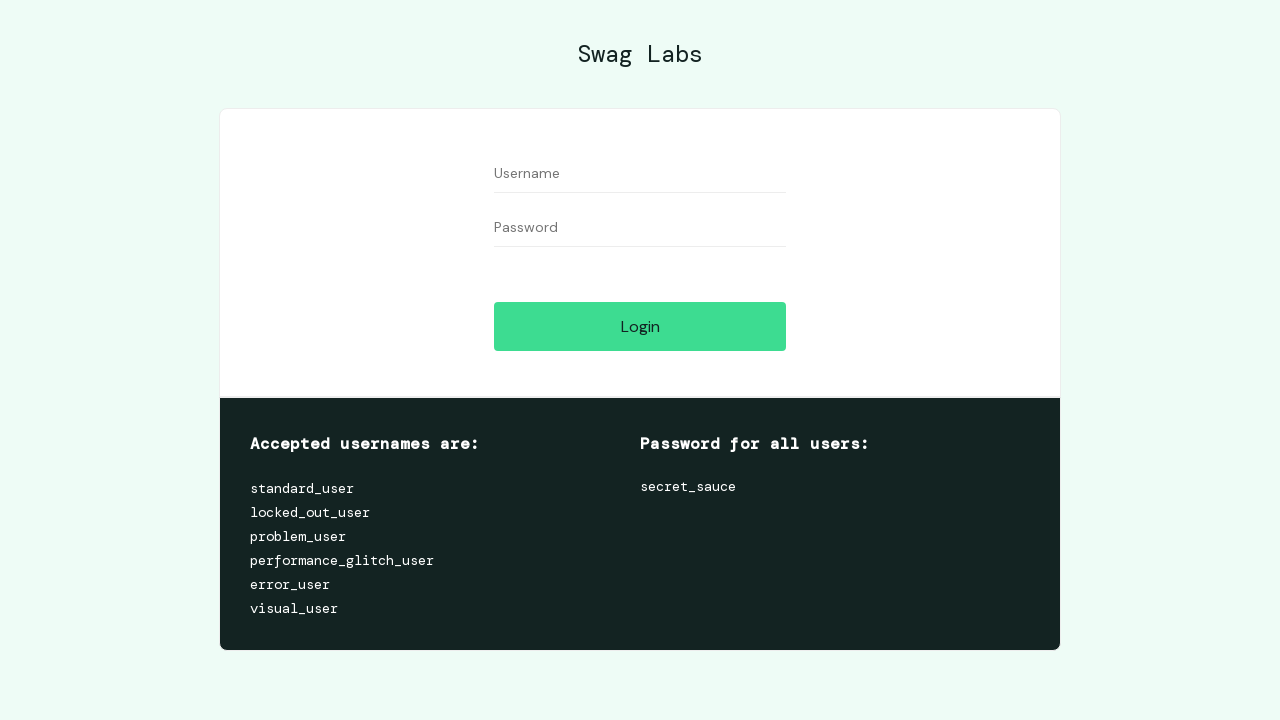

Clicked login button with empty credentials at (640, 326) on xpath=//input[contains(@id,'login-button')]
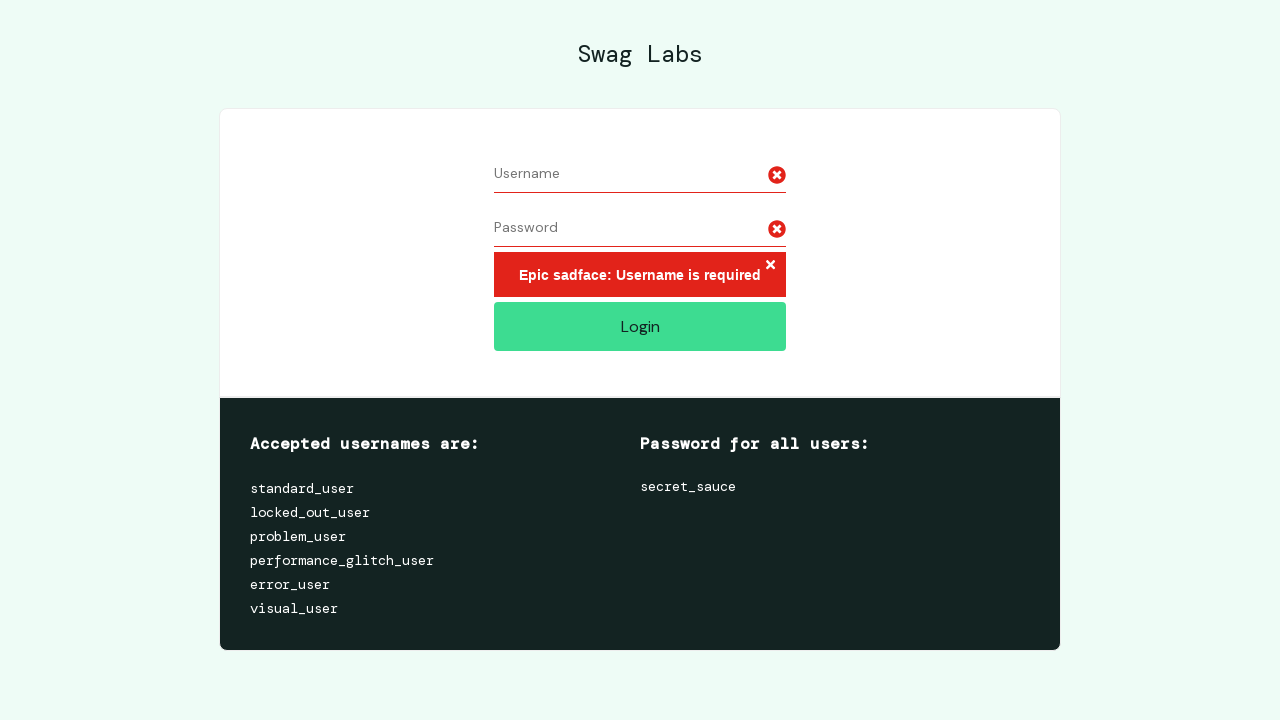

Located error message element
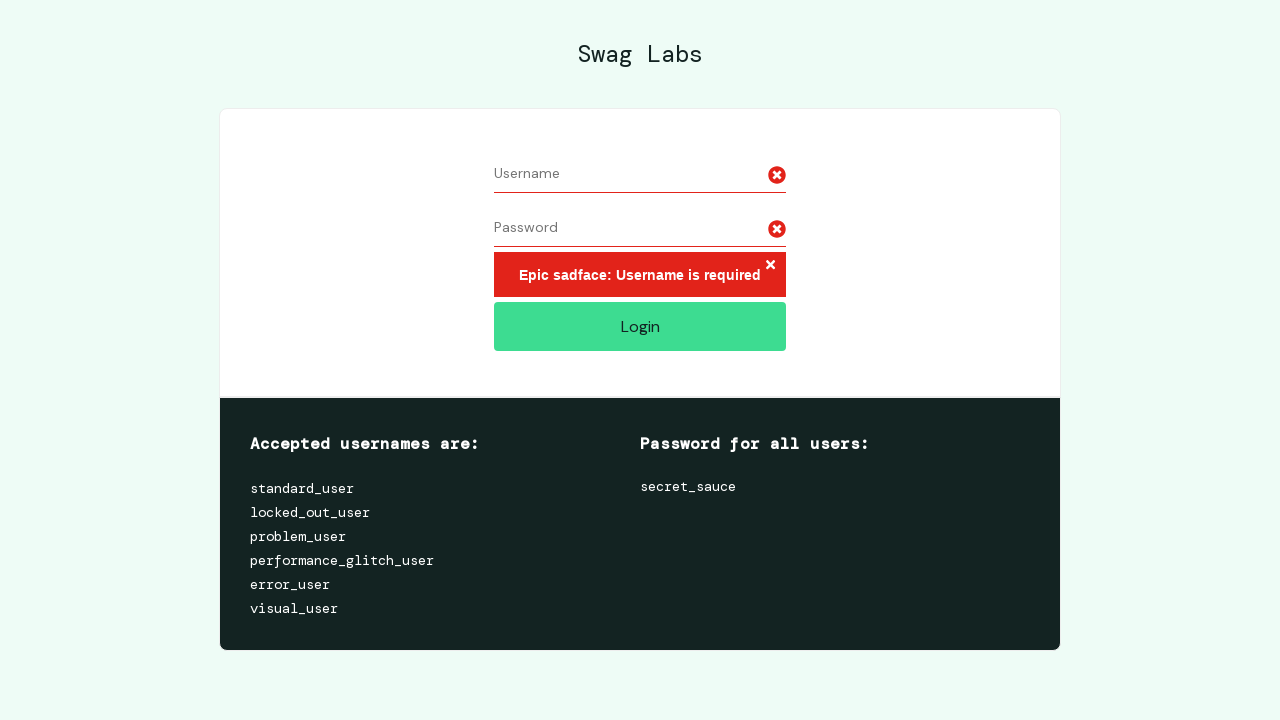

Retrieved error message text: 'Epic sadface: Username is required'
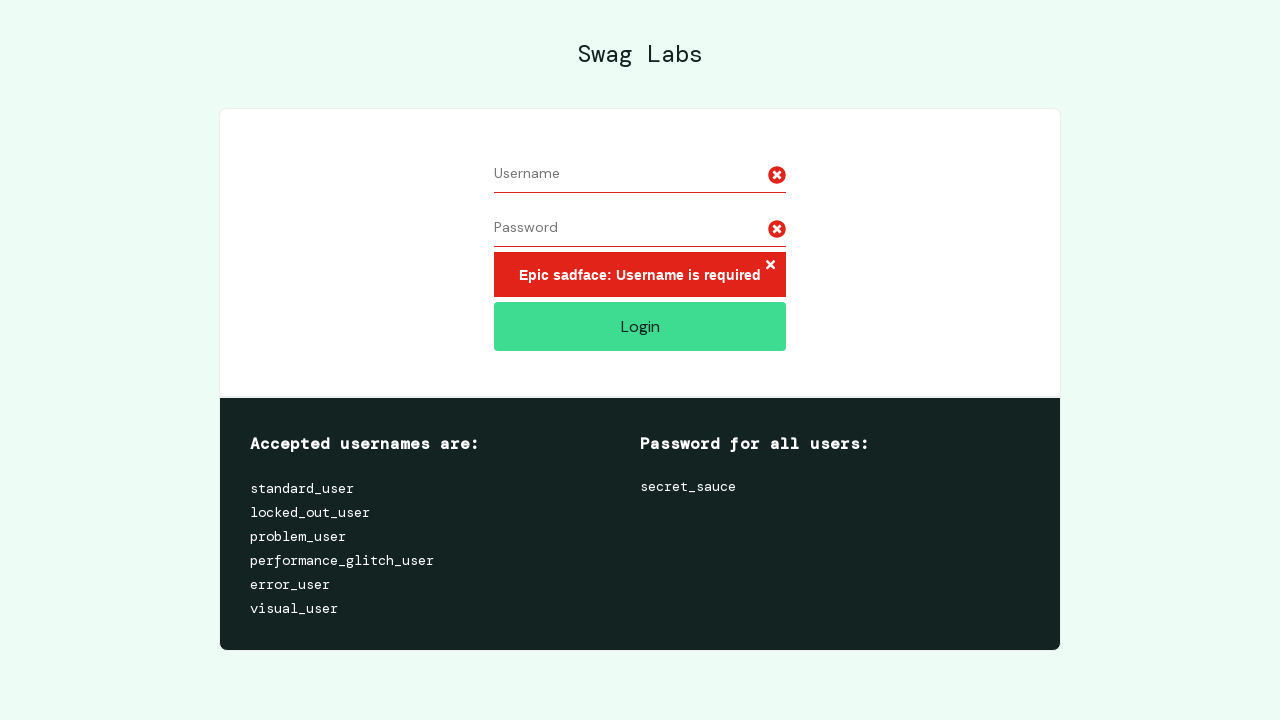

Verified error message 'Epic sadface: Username is required' is displayed
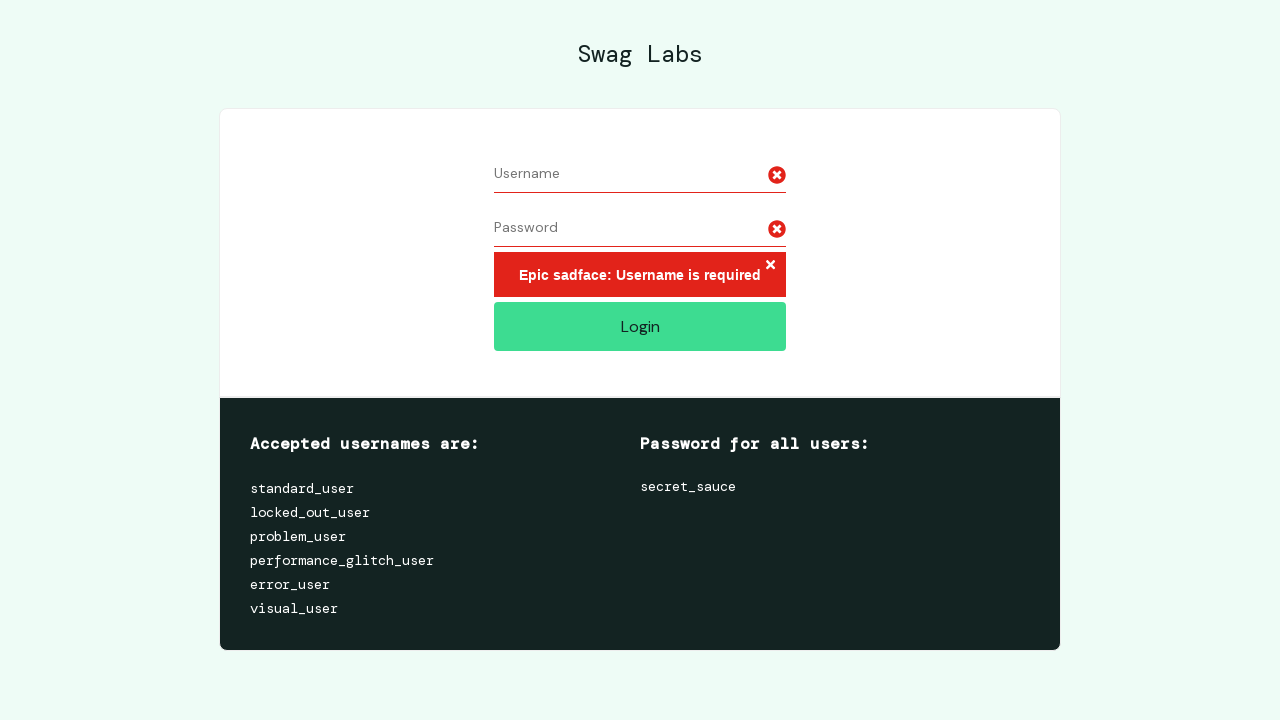

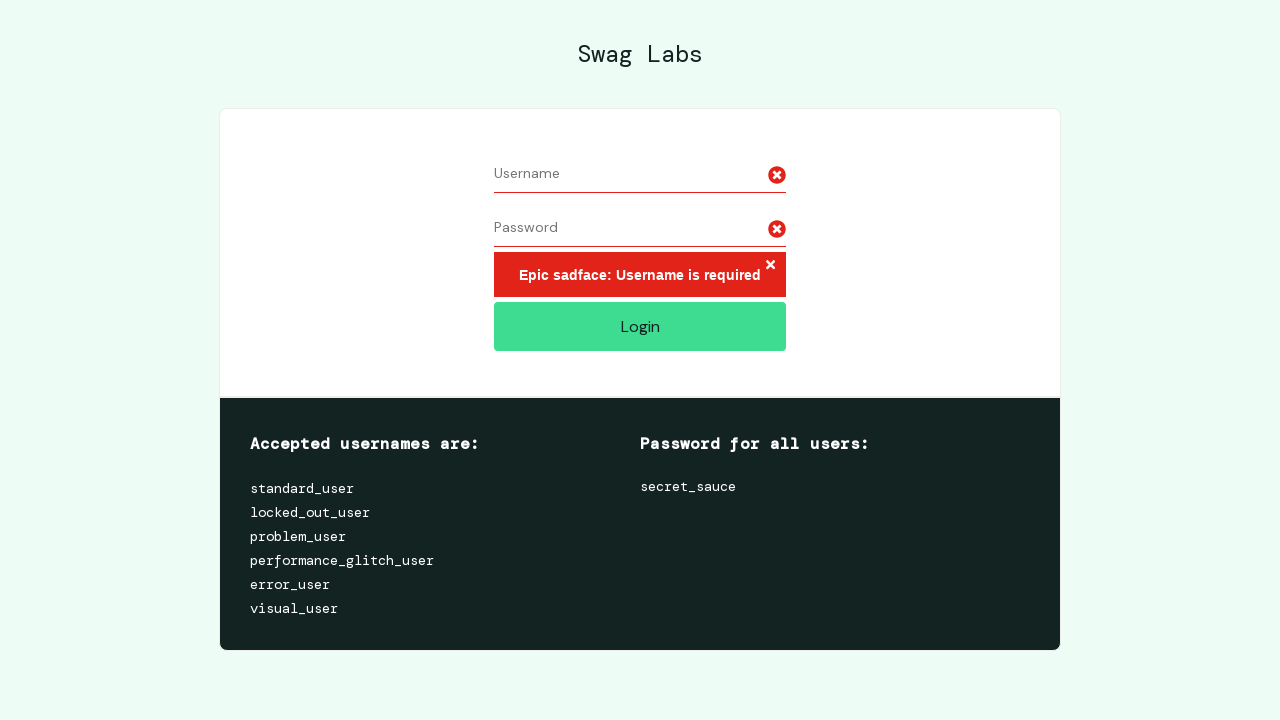